Clicks the "ask" link and verifies navigation to the Ask HN page

Starting URL: https://news.ycombinator.com/

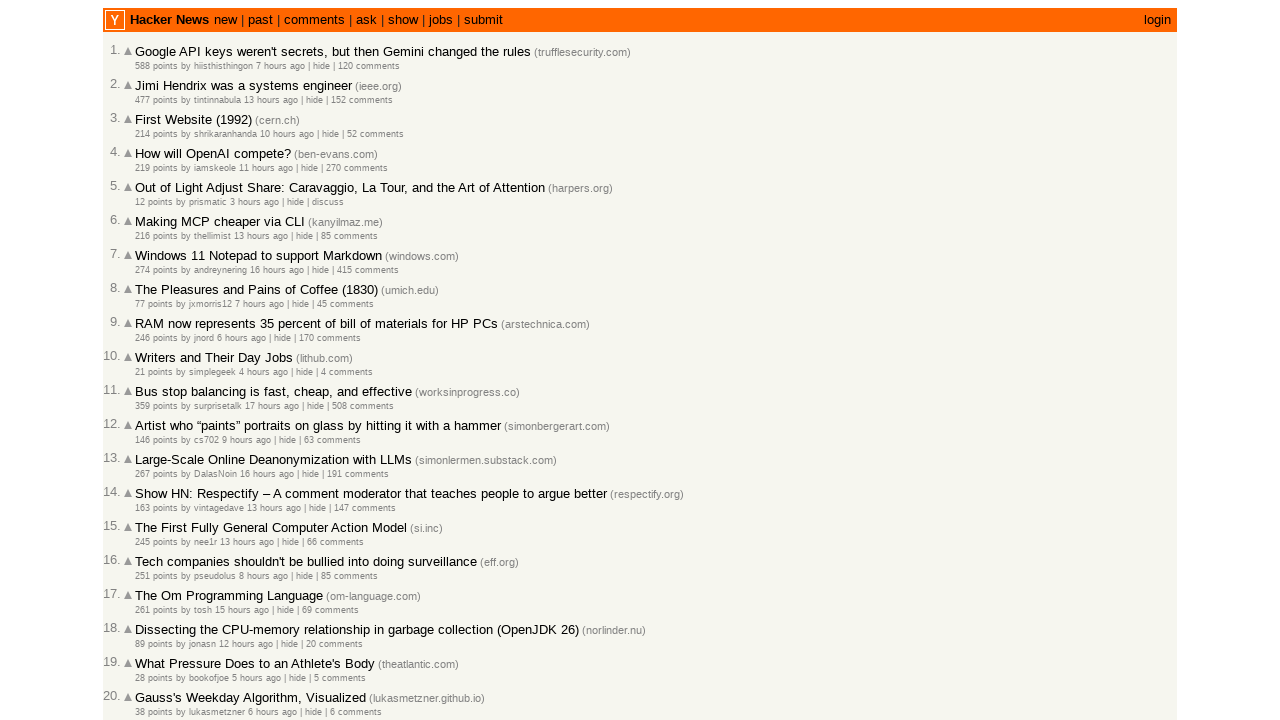

Clicked the 'ask' link at (366, 20) on text=ask
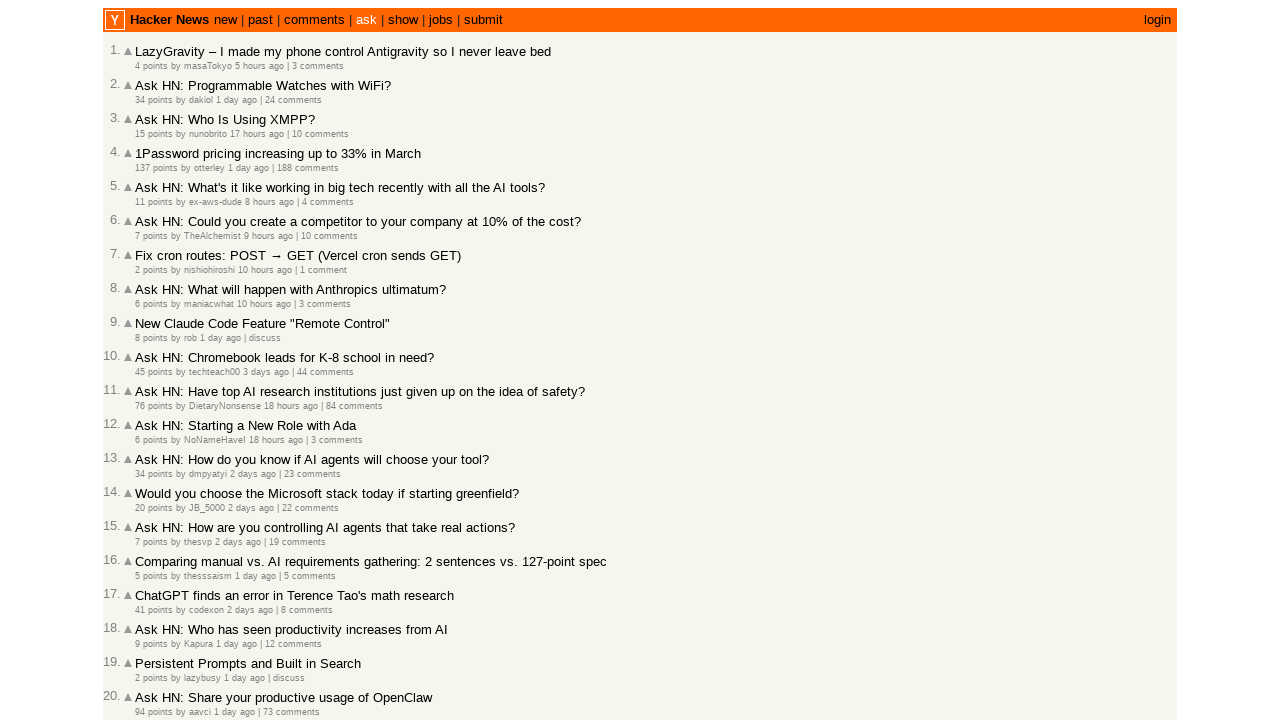

Verified navigation to Ask HN page (https://news.ycombinator.com/ask)
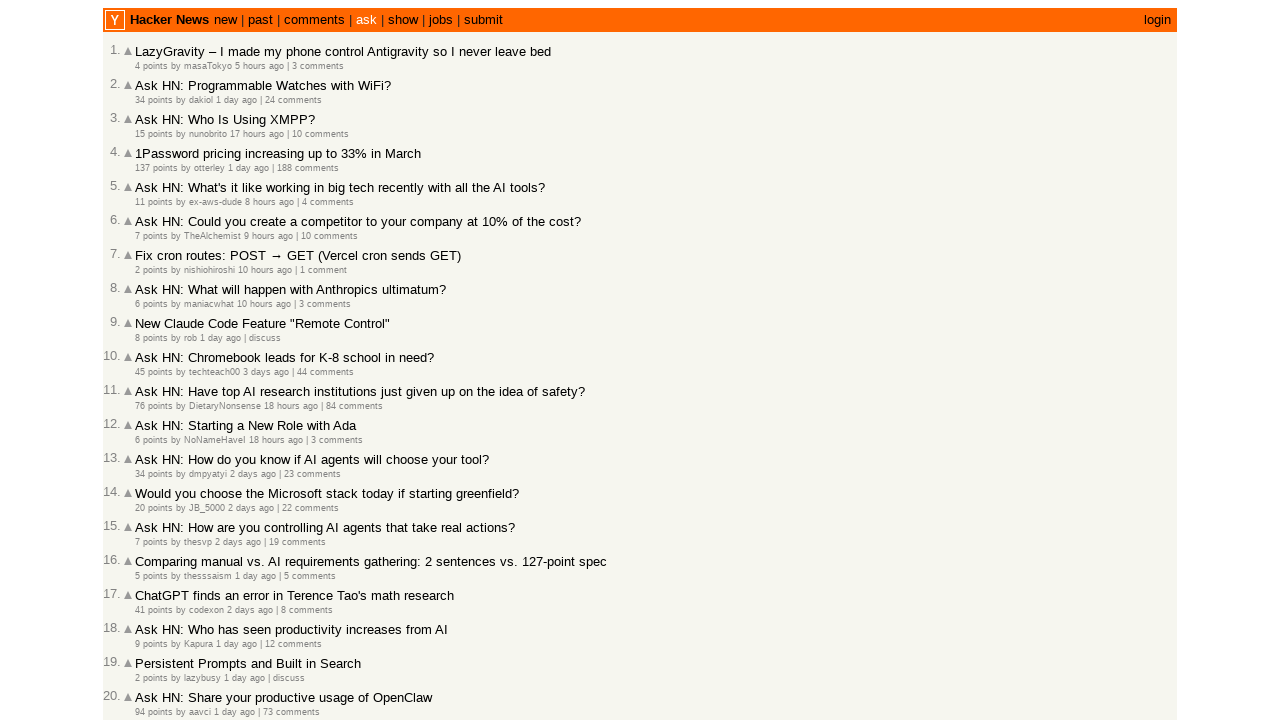

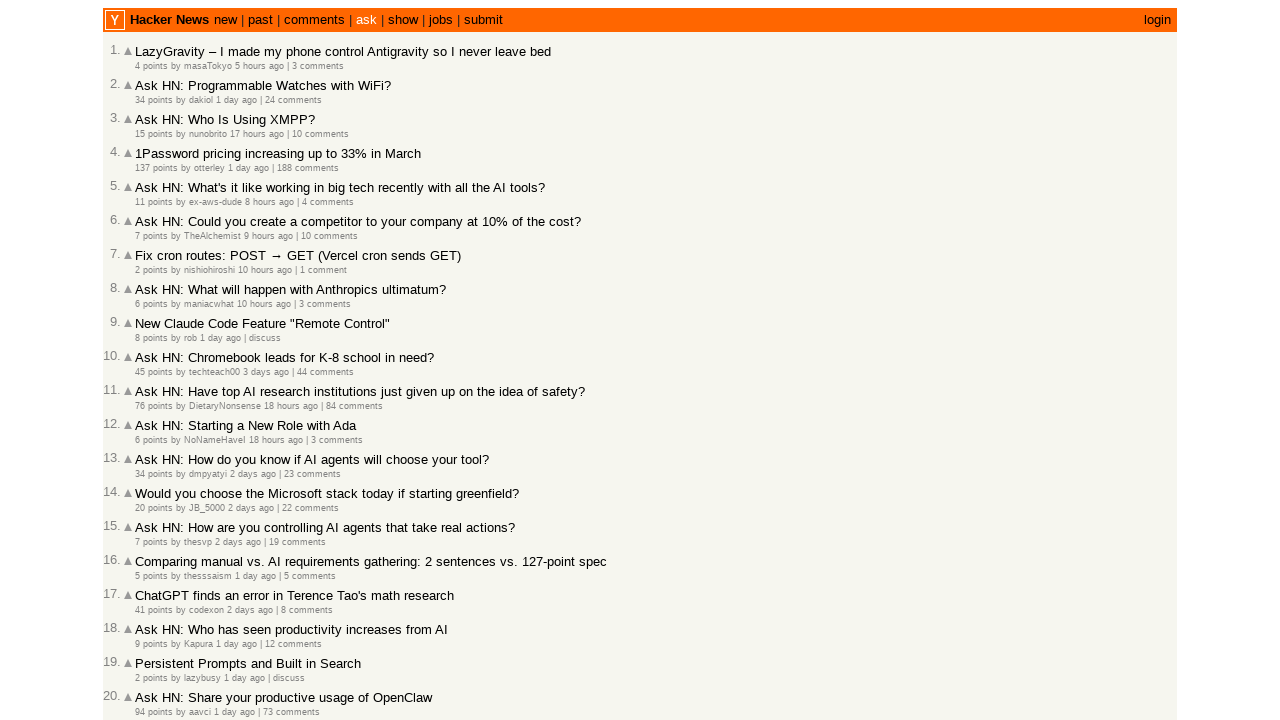